Tests autocomplete by typing a letter and pressing Tab

Starting URL: https://www.automationtestinginsider.com/2019/08/textarea-textarea-element-defines-multi.html

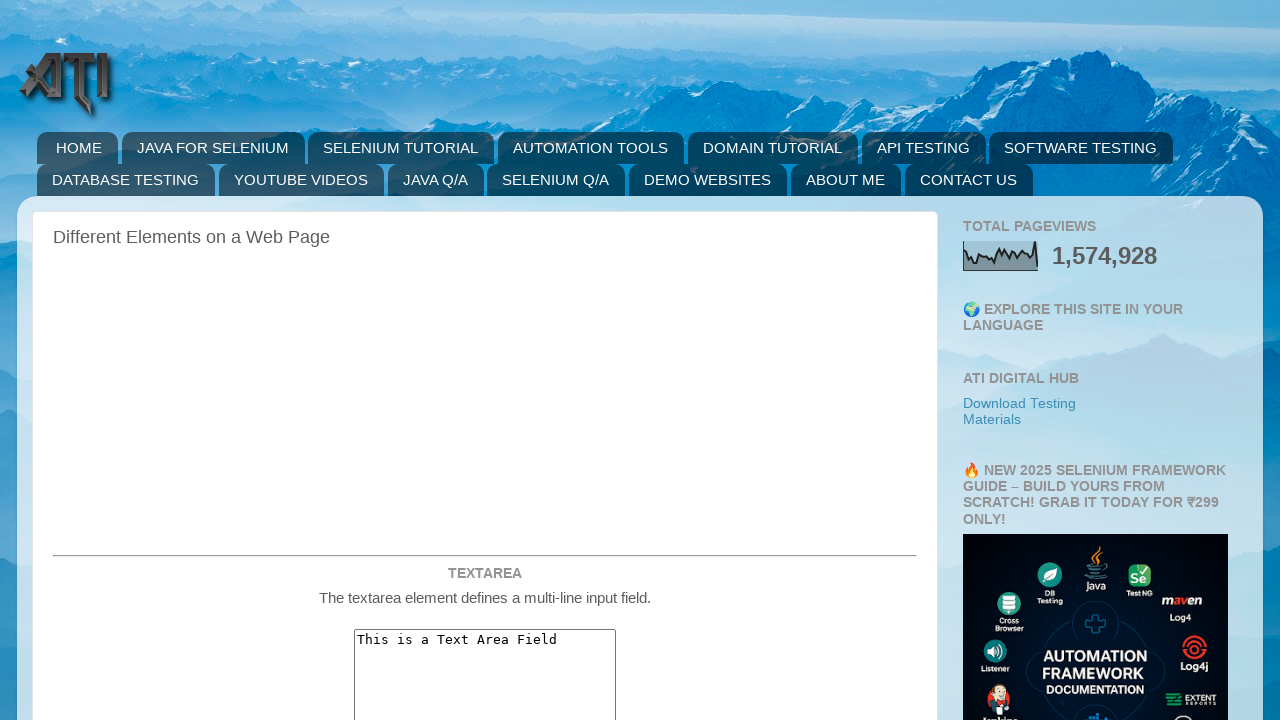

Navigated to textarea test page
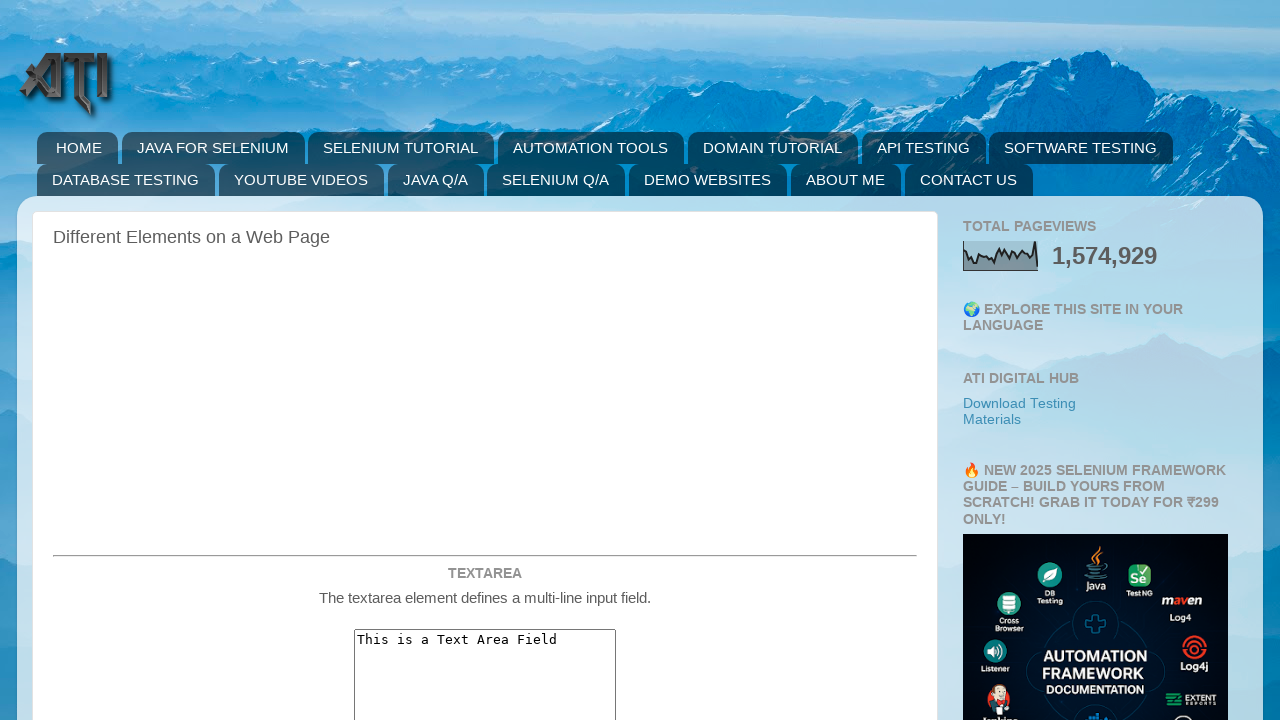

Typed letter 'g' in email field on #email
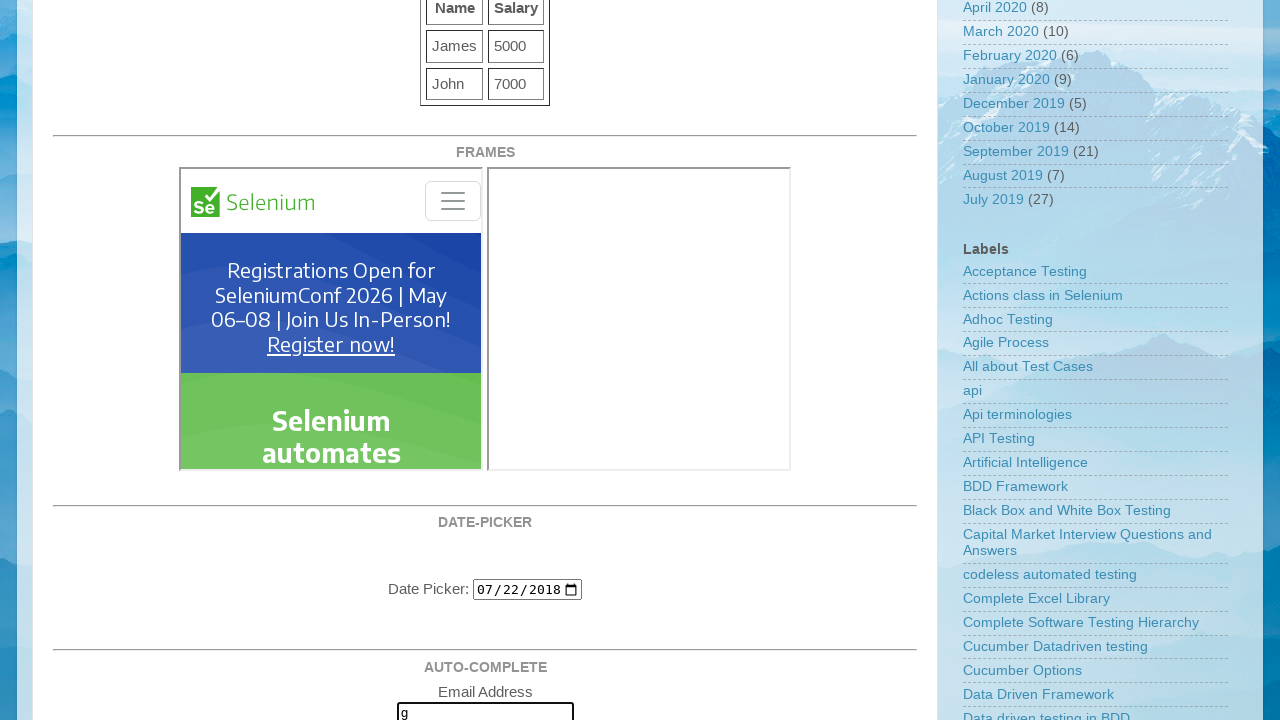

Pressed Tab key to trigger autocomplete
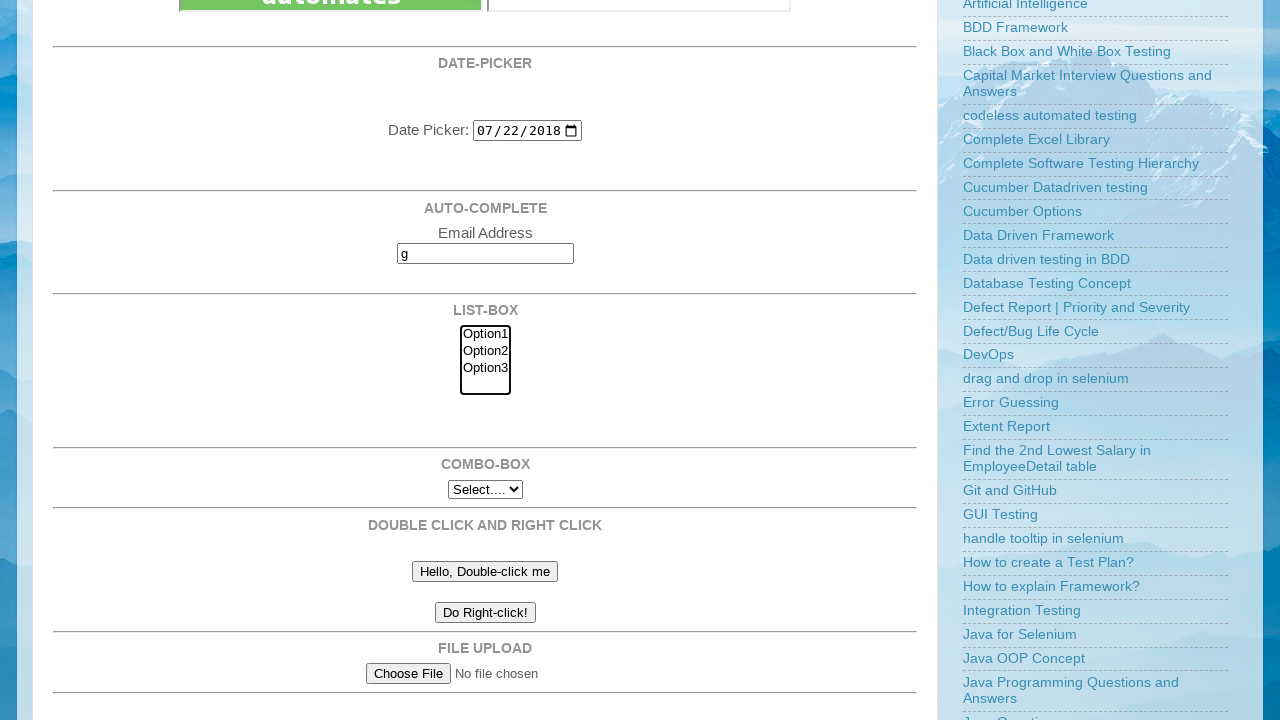

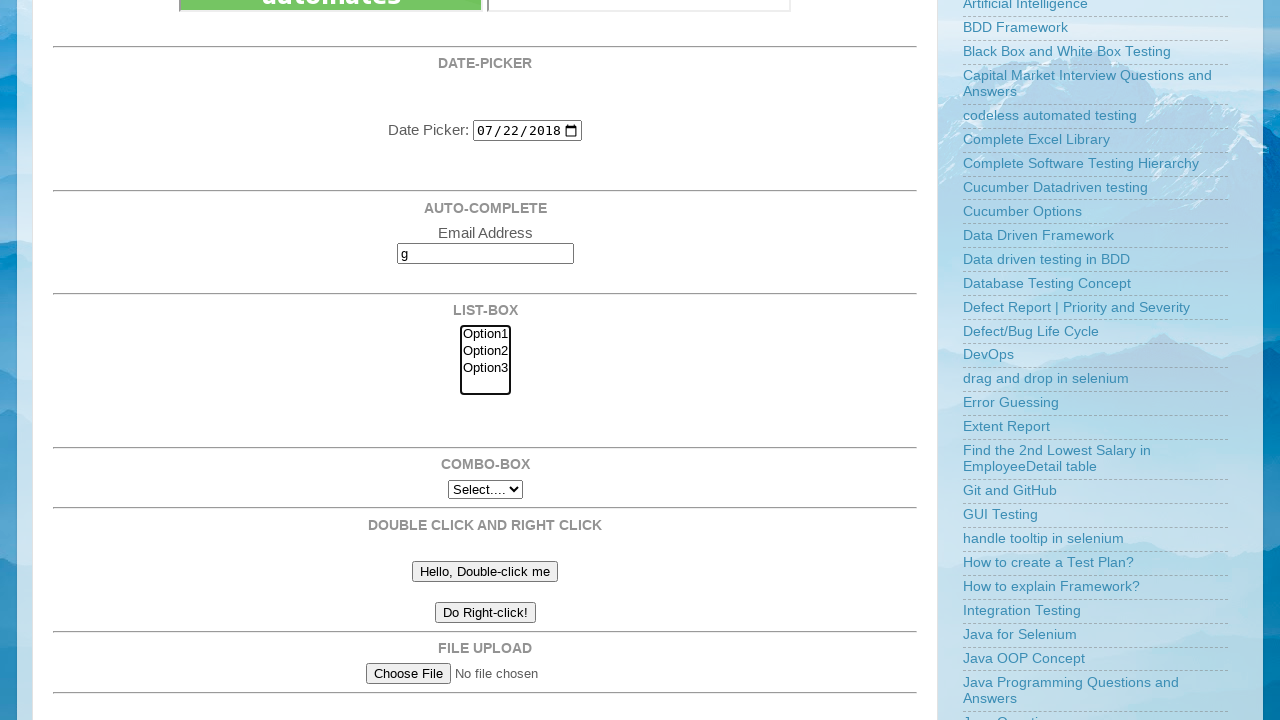